Tests the Team page by clicking on the Team link and verifying that the three team member names (Oliver Schade, Gregor Scheithauer, Stefan Scheler) are displayed in H3 elements.

Starting URL: http://www.99-bottles-of-beer.net/

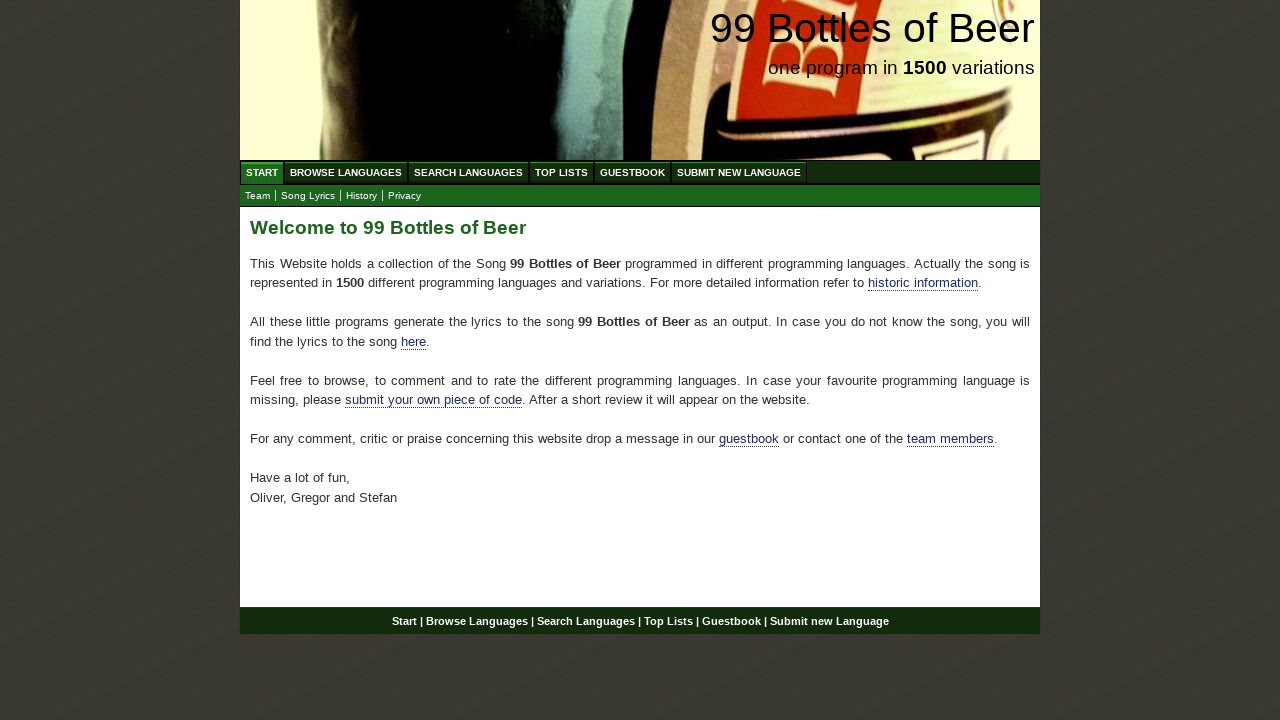

Clicked on the Team link at (258, 196) on text=Team
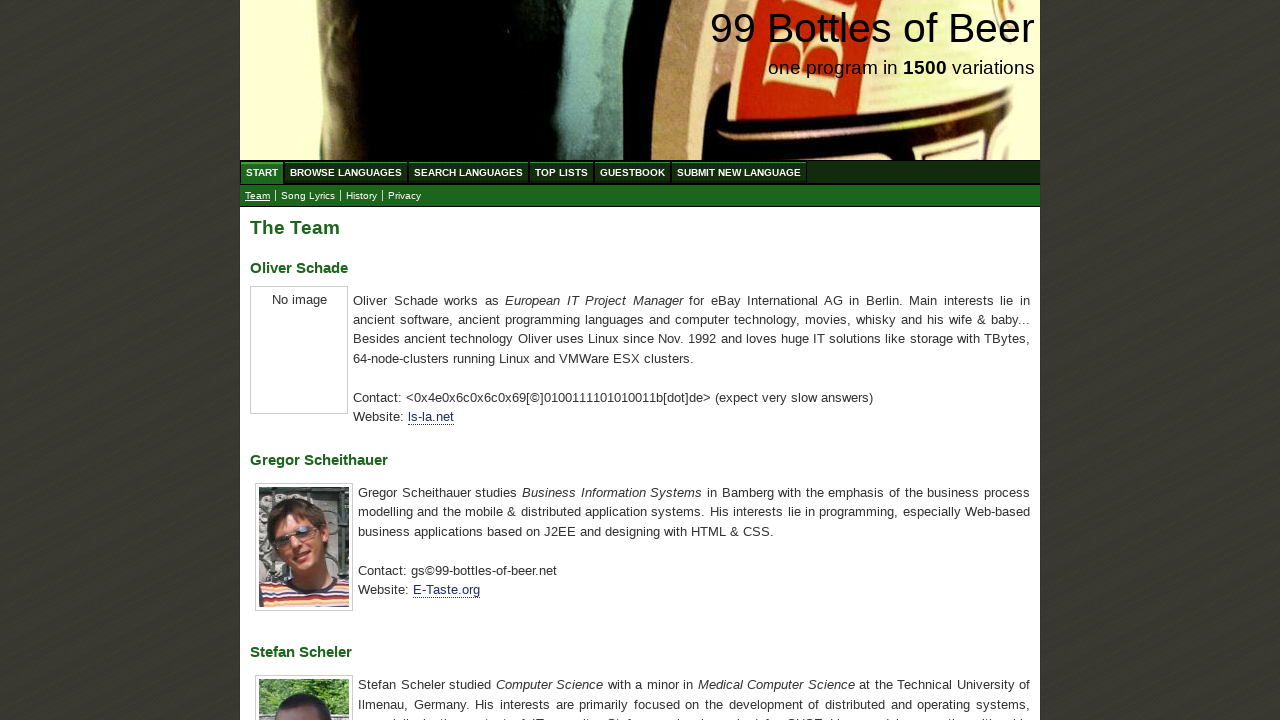

Team page loaded and H3 elements are visible
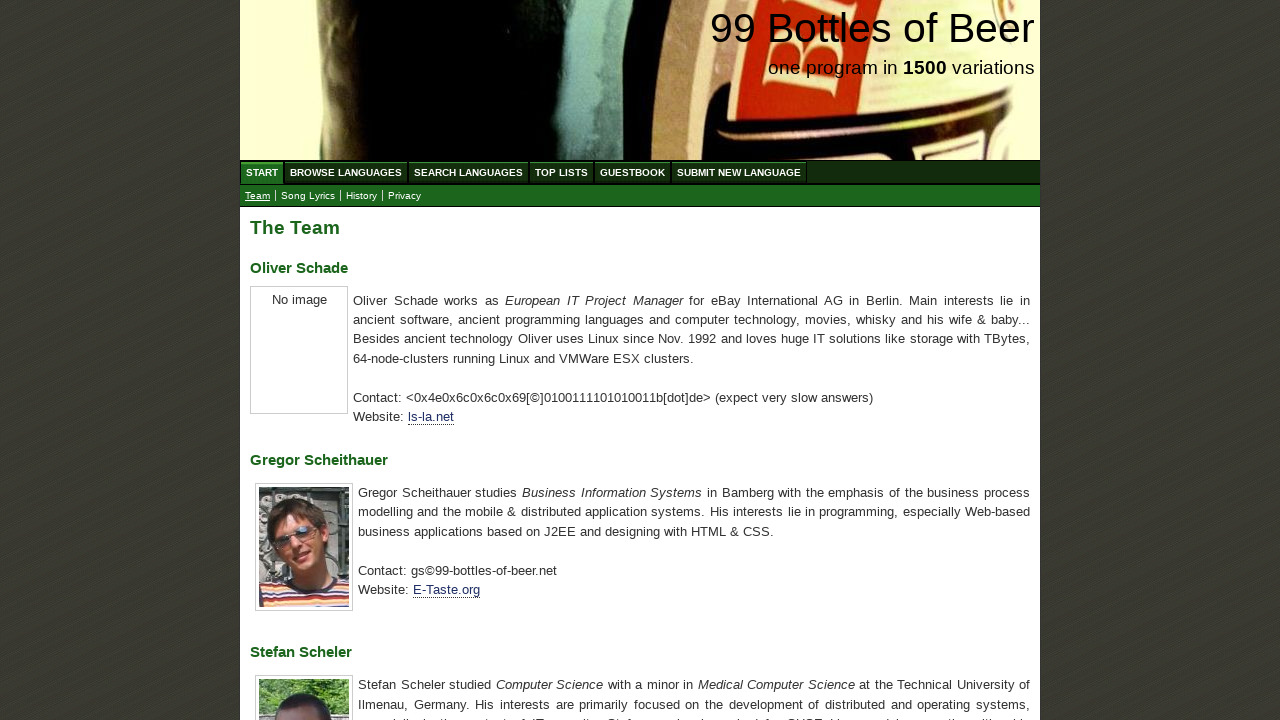

Retrieved all H3 elements from the page
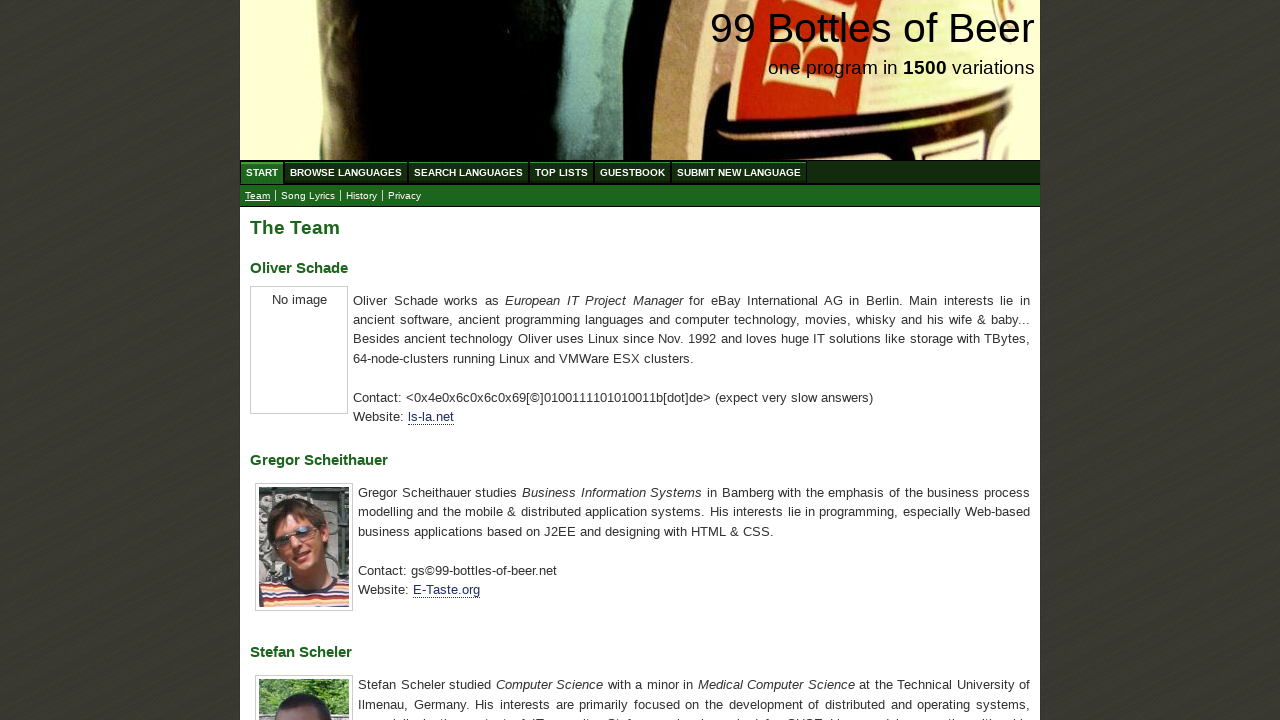

Extracted team member names from H3 elements: ['Oliver Schade', 'Gregor Scheithauer', 'Stefan Scheler']
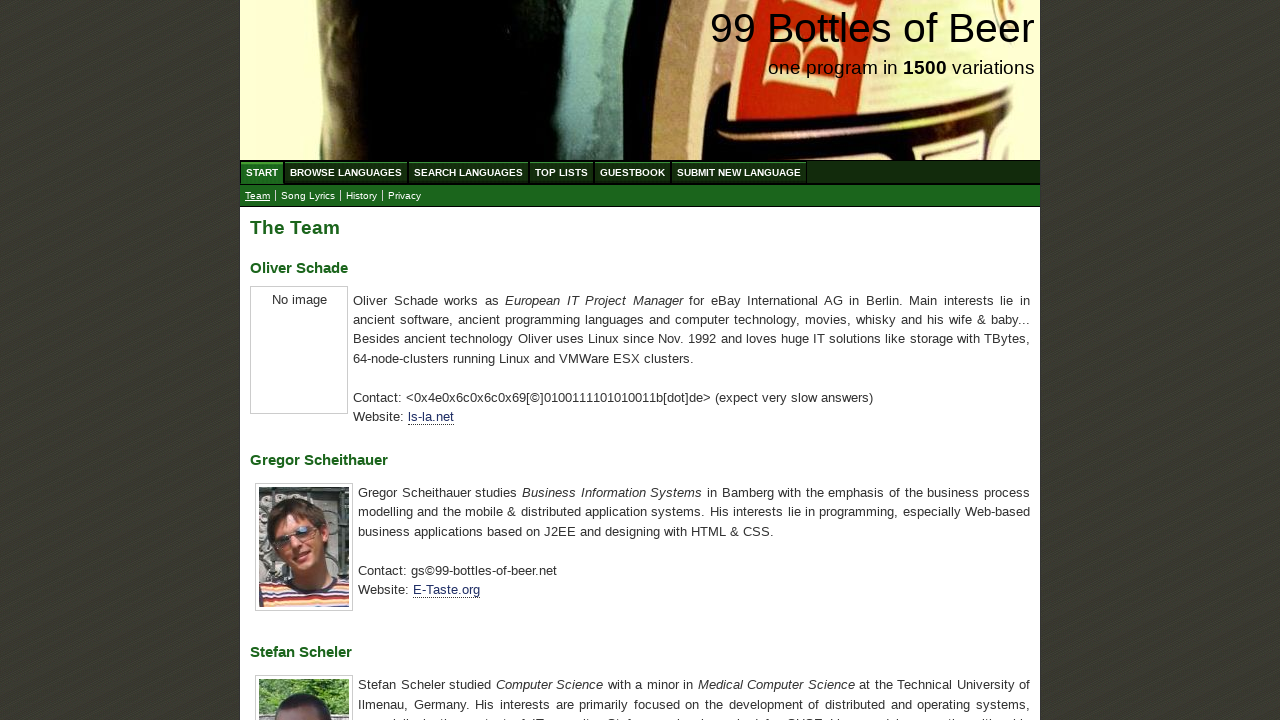

Verified that all three team member names (Oliver Schade, Gregor Scheithauer, Stefan Scheler) are displayed correctly in H3 elements
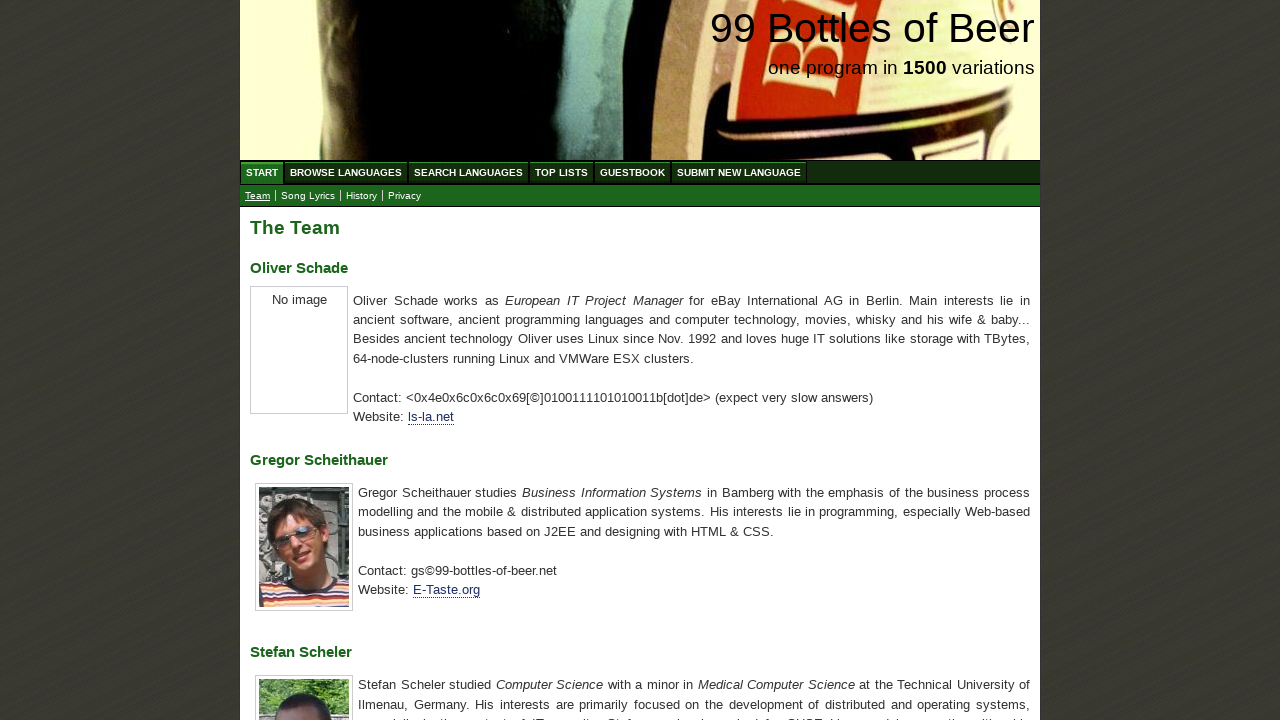

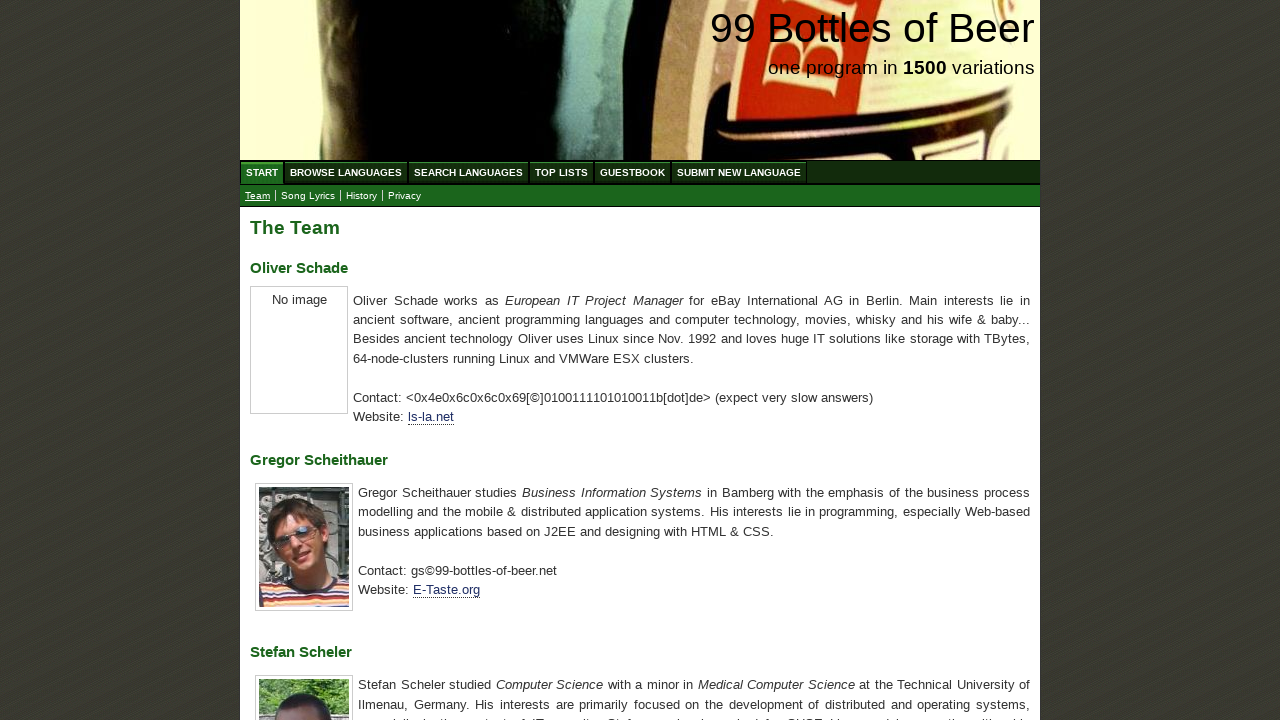